Tests dynamic controls functionality by toggling a checkbox visibility - clicking a button to make a checkbox disappear, waiting for it to disappear, clicking again to make it reappear, and then clicking the checkbox.

Starting URL: https://v1.training-support.net/selenium/dynamic-controls

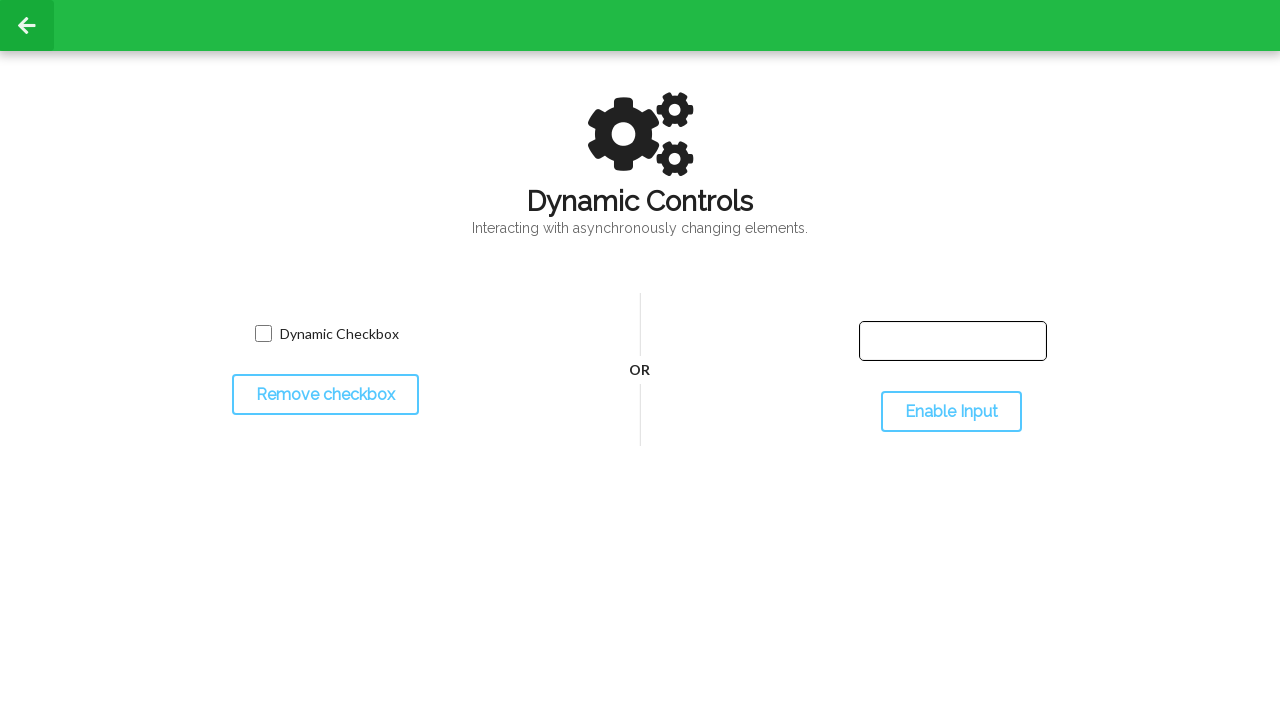

Clicked toggle button to make checkbox disappear at (325, 395) on #toggleCheckbox
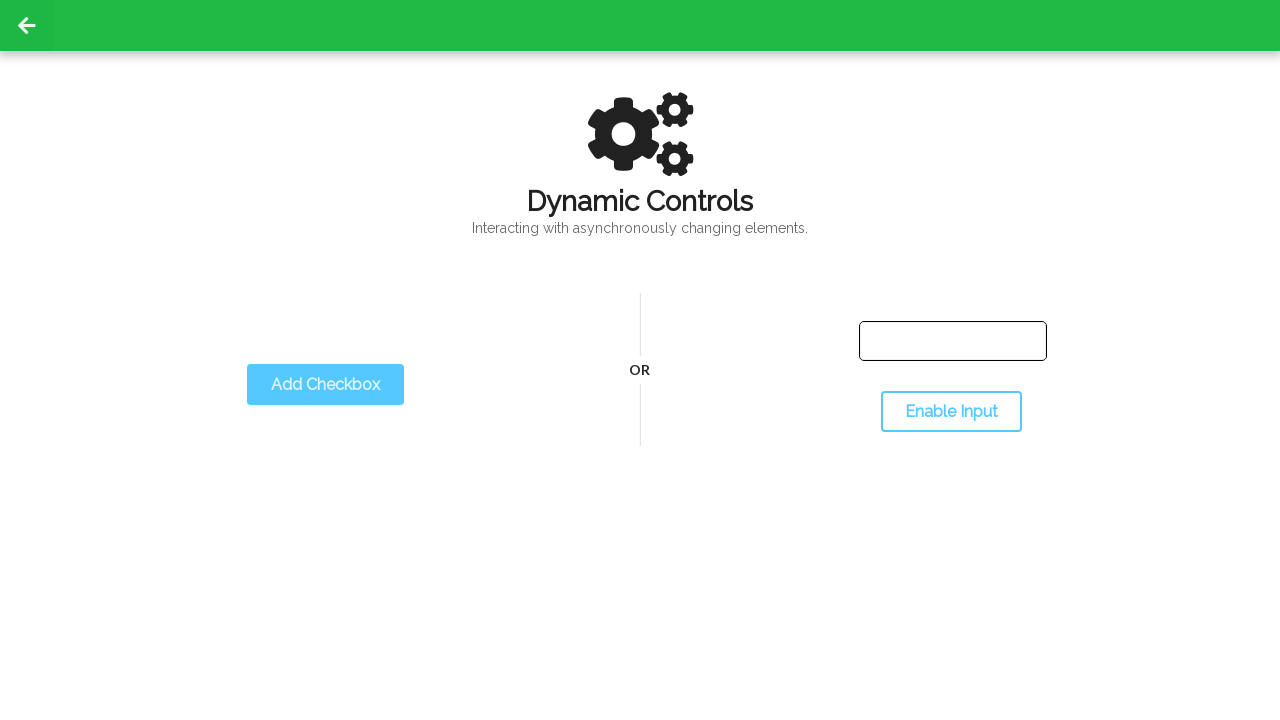

Checkbox disappeared as expected
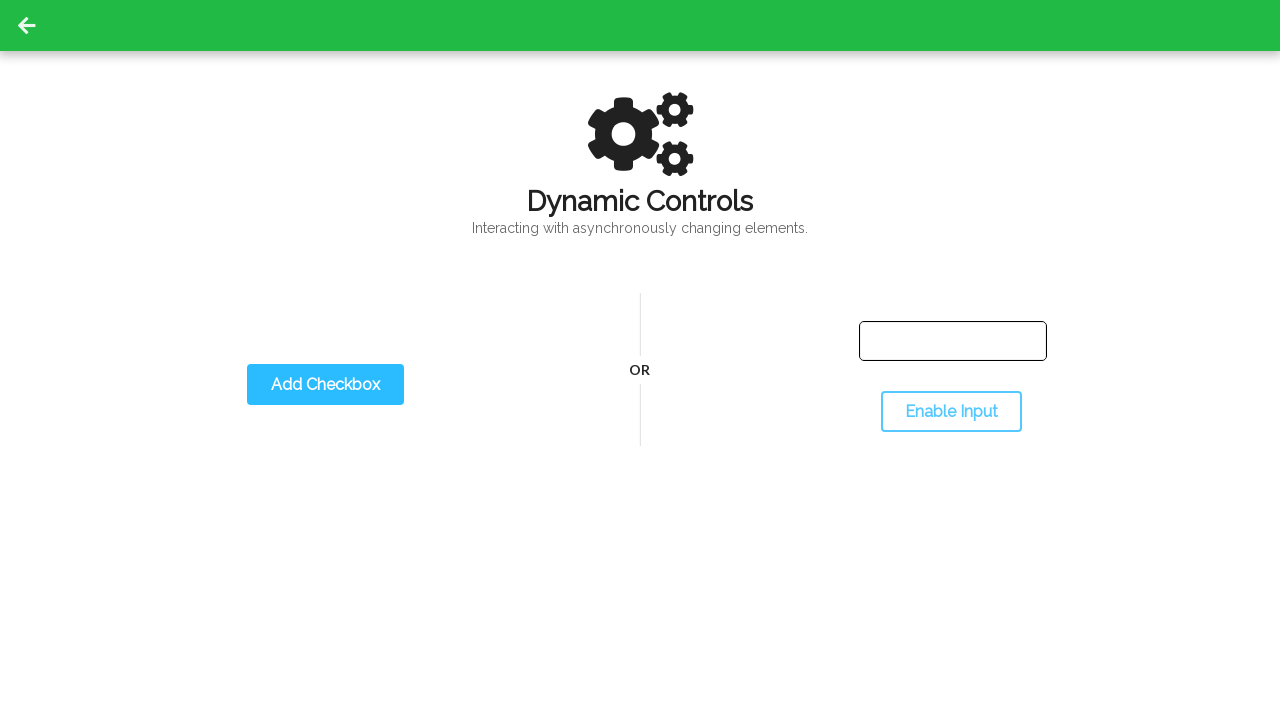

Clicked toggle button to make checkbox reappear at (325, 385) on #toggleCheckbox
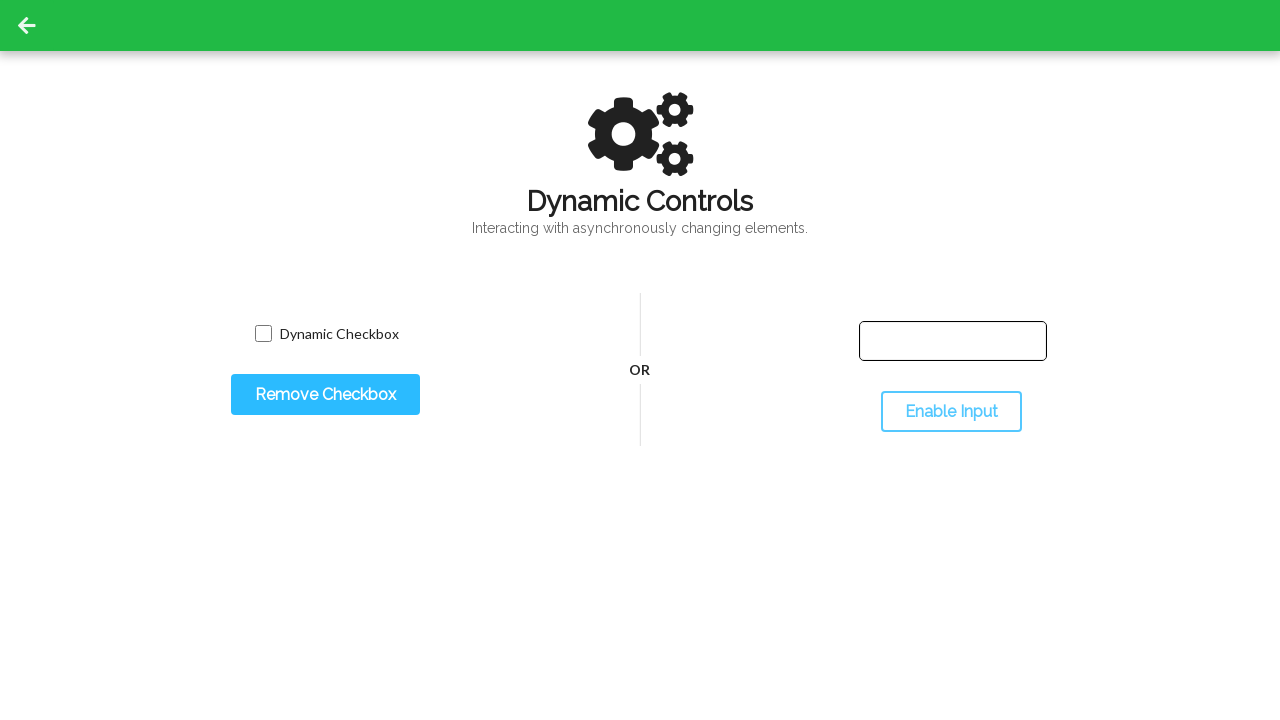

Checkbox reappeared as expected
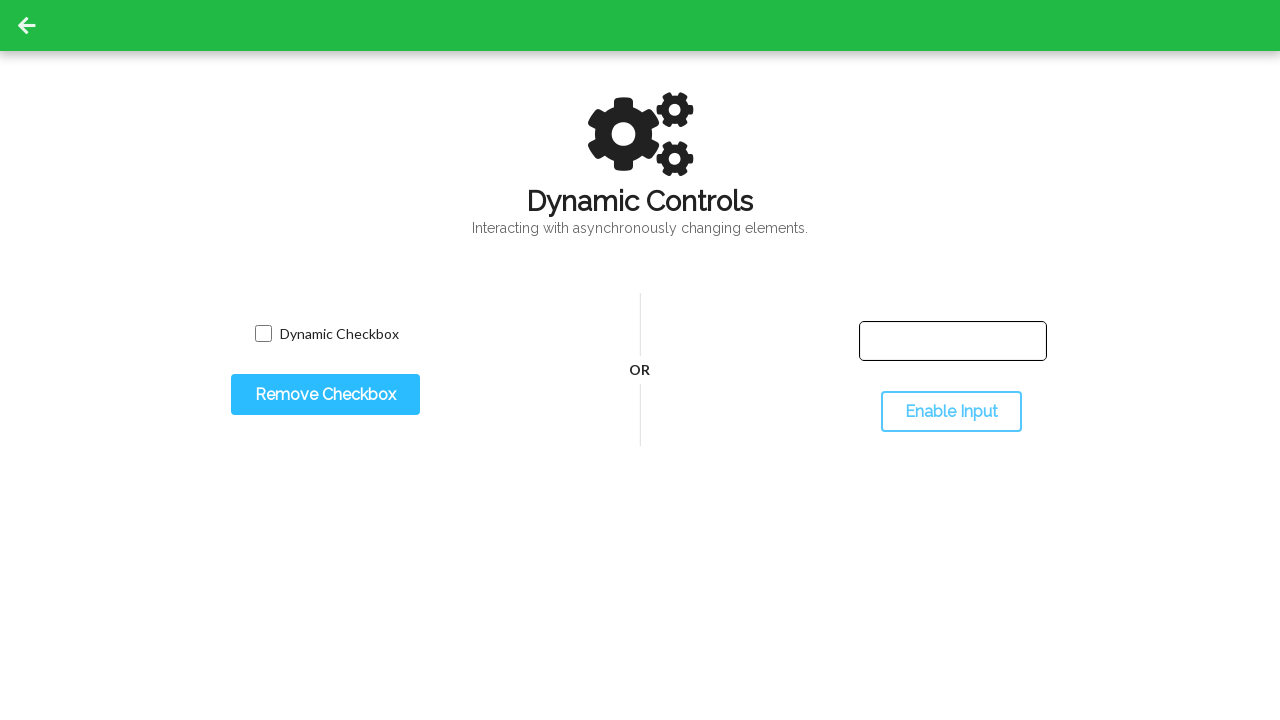

Clicked the checkbox at (263, 334) on input.willDisappear
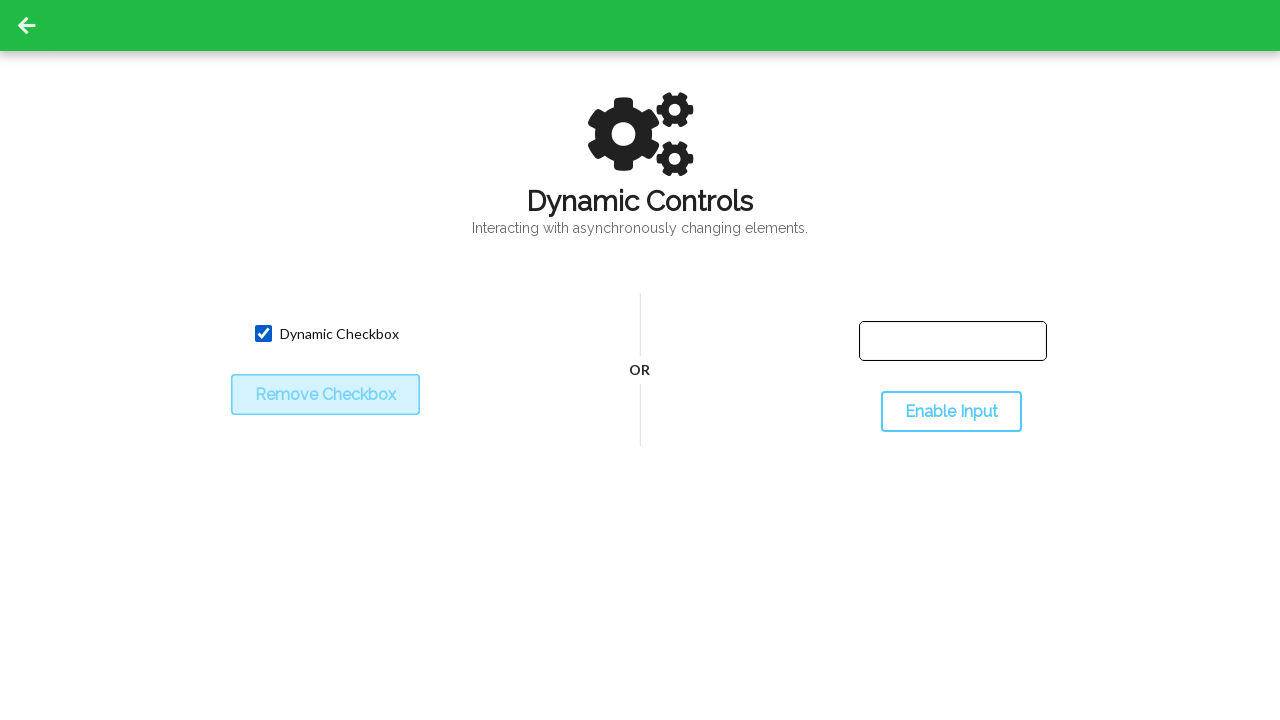

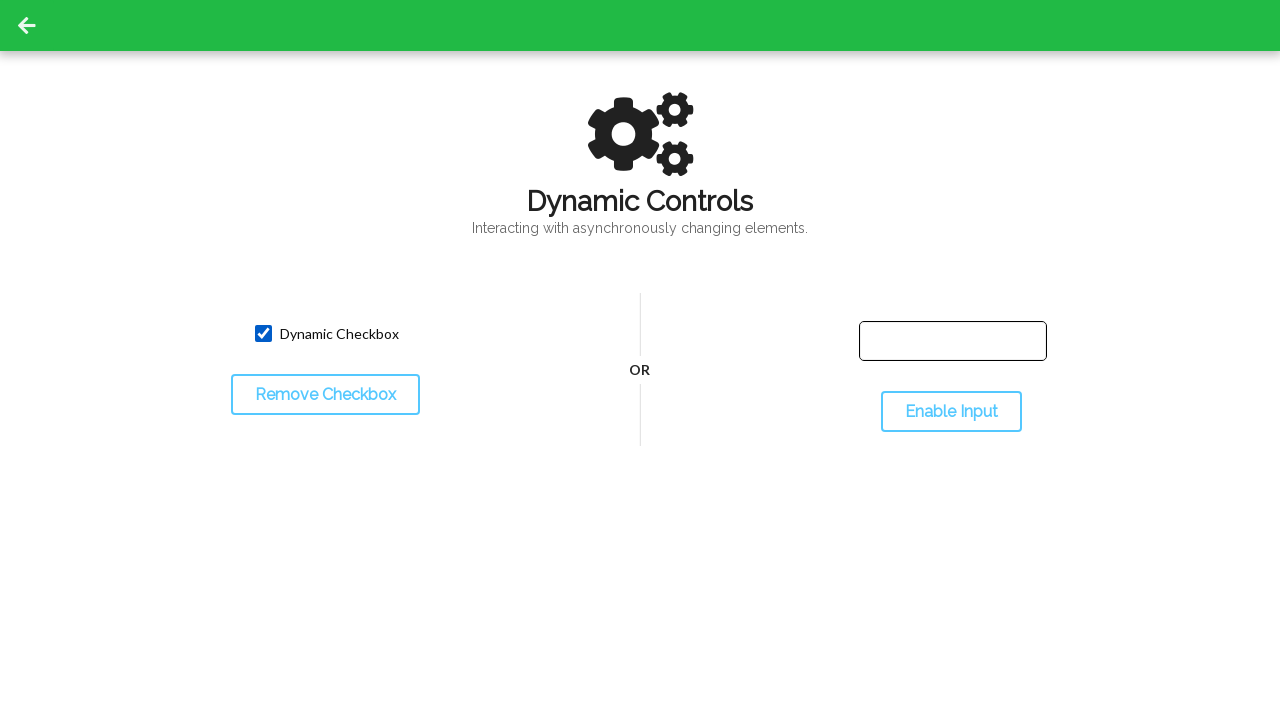